Tests responsive layout on Tablet viewport (768x1024) by verifying all main sections are visible and scrolling through the page.

Starting URL: https://hyperjump.tech/en

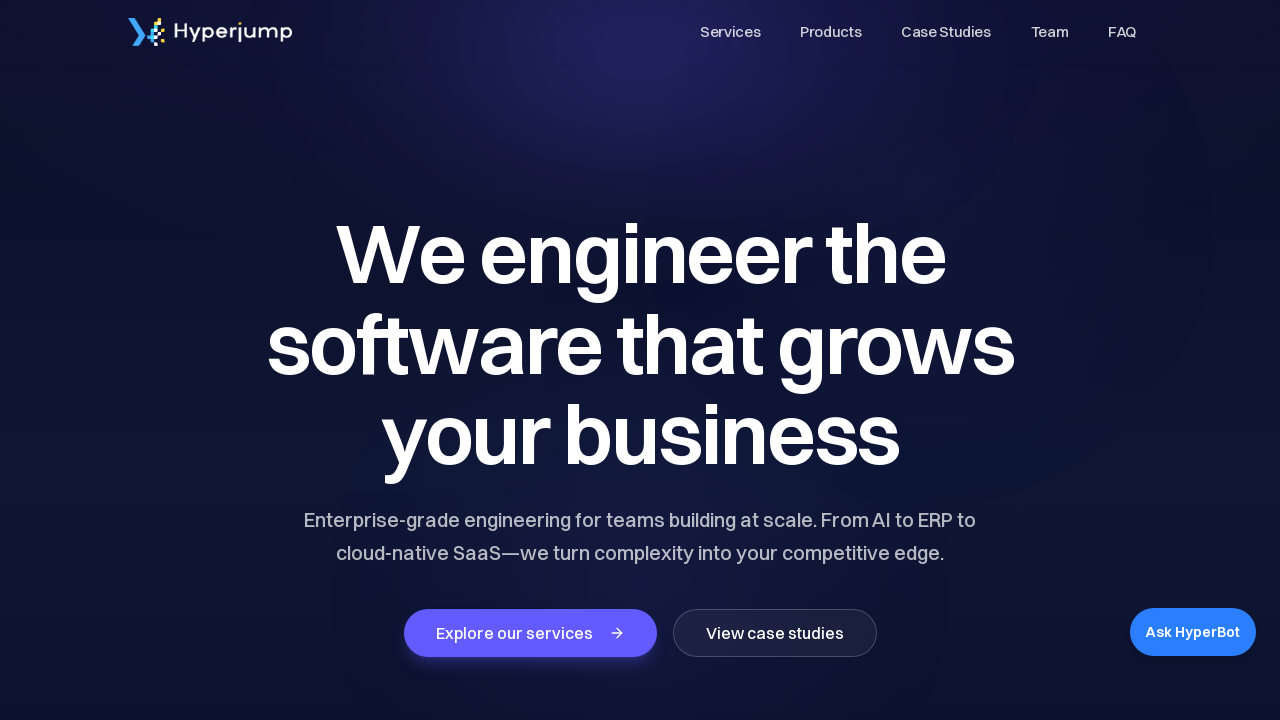

Set viewport to tablet size (768x1024)
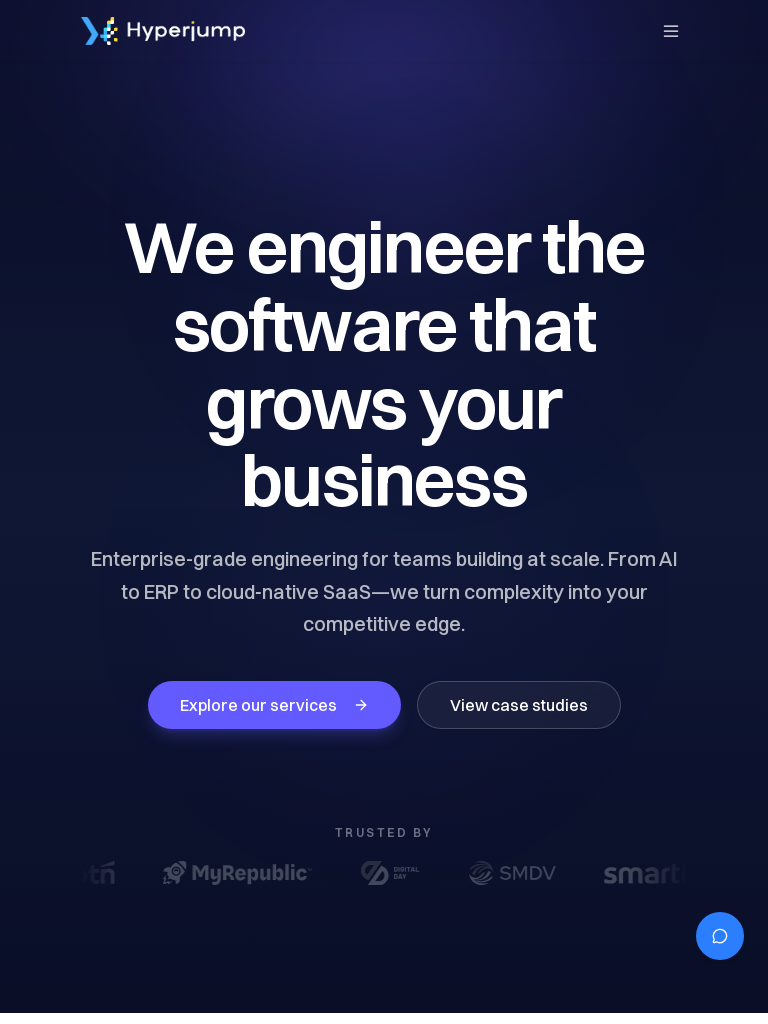

Reloaded page with domcontentloaded trigger
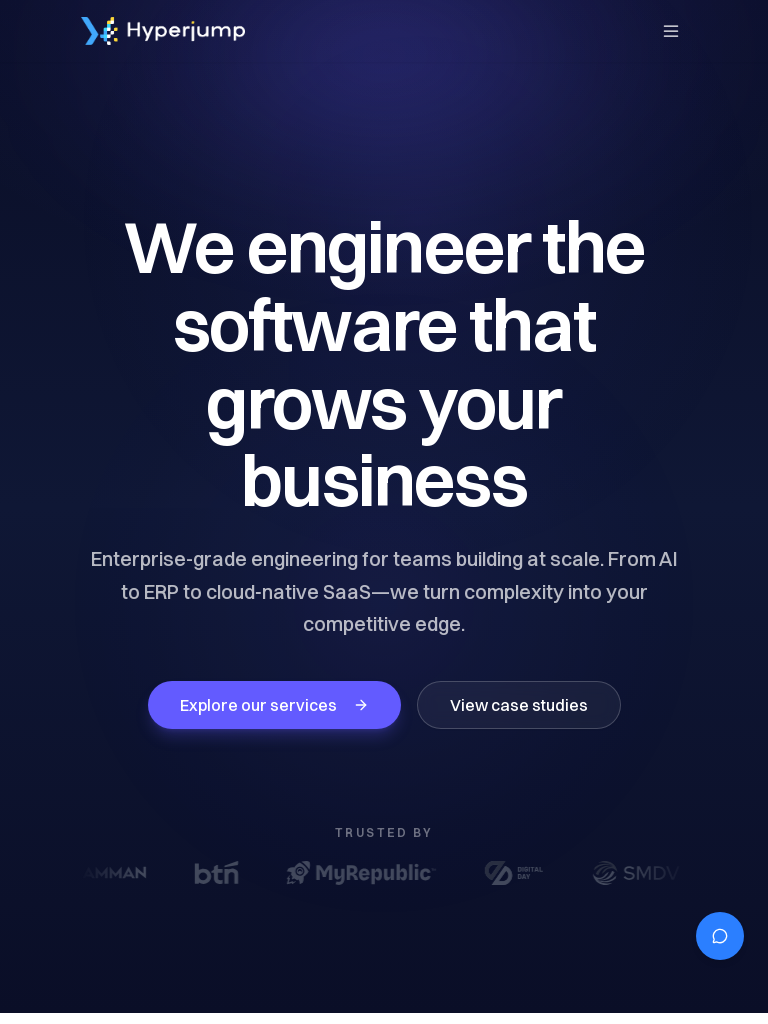

Hero section is visible
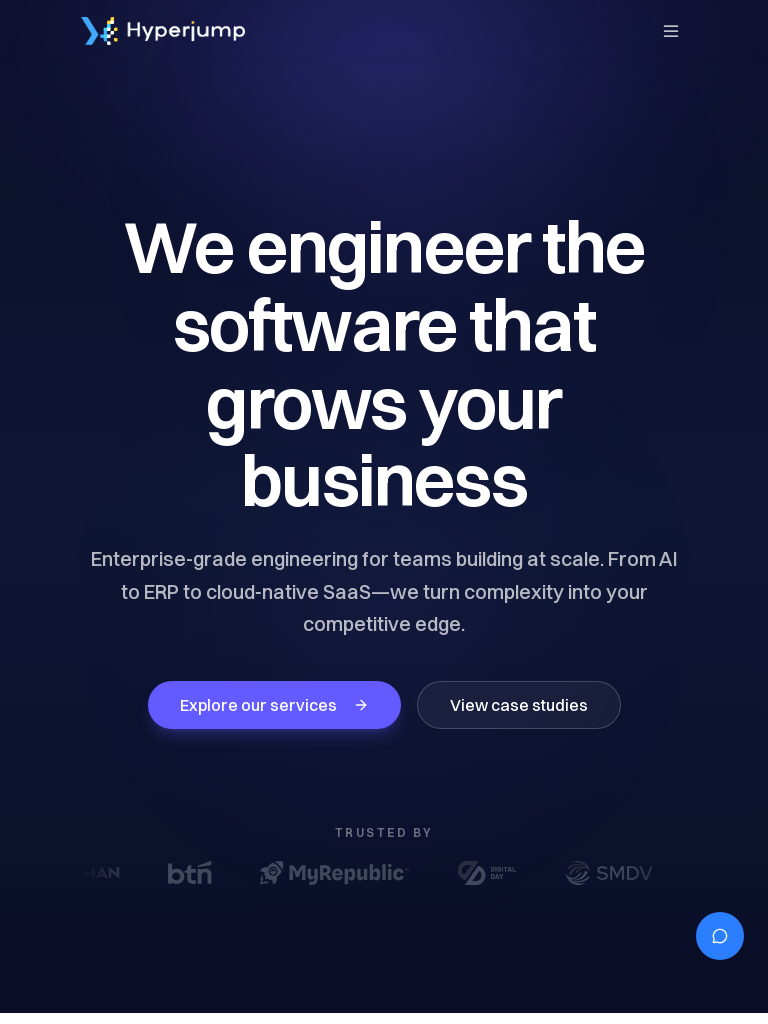

Services section is visible
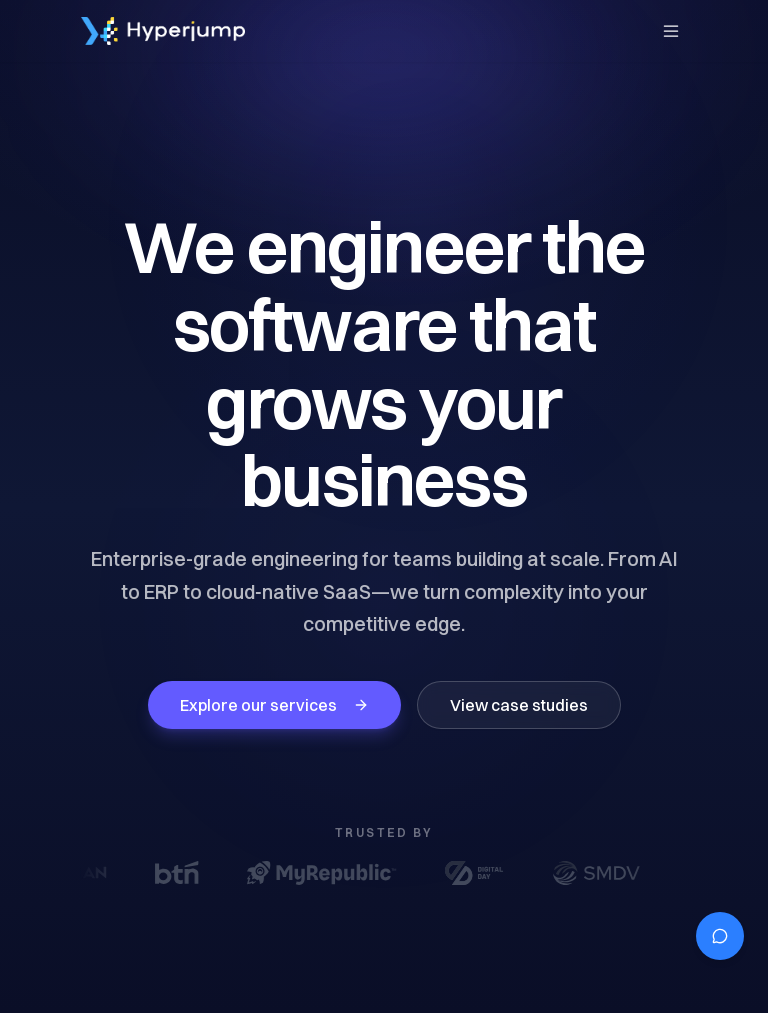

Case studies section is visible
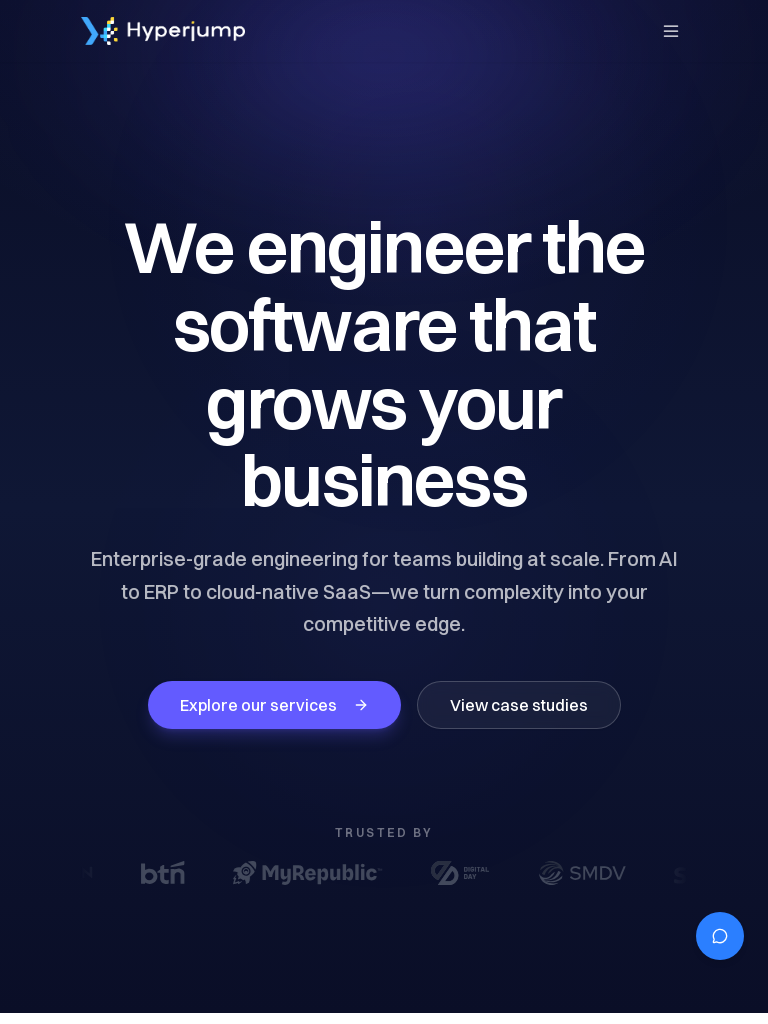

Open source section is visible
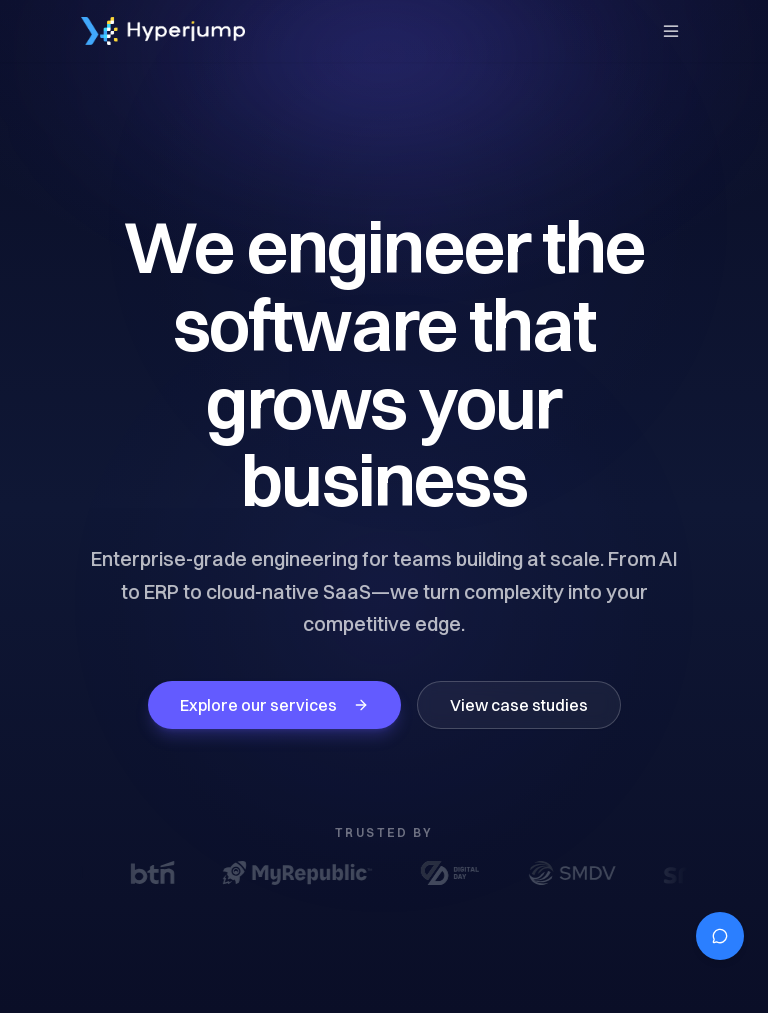

FAQs section is visible
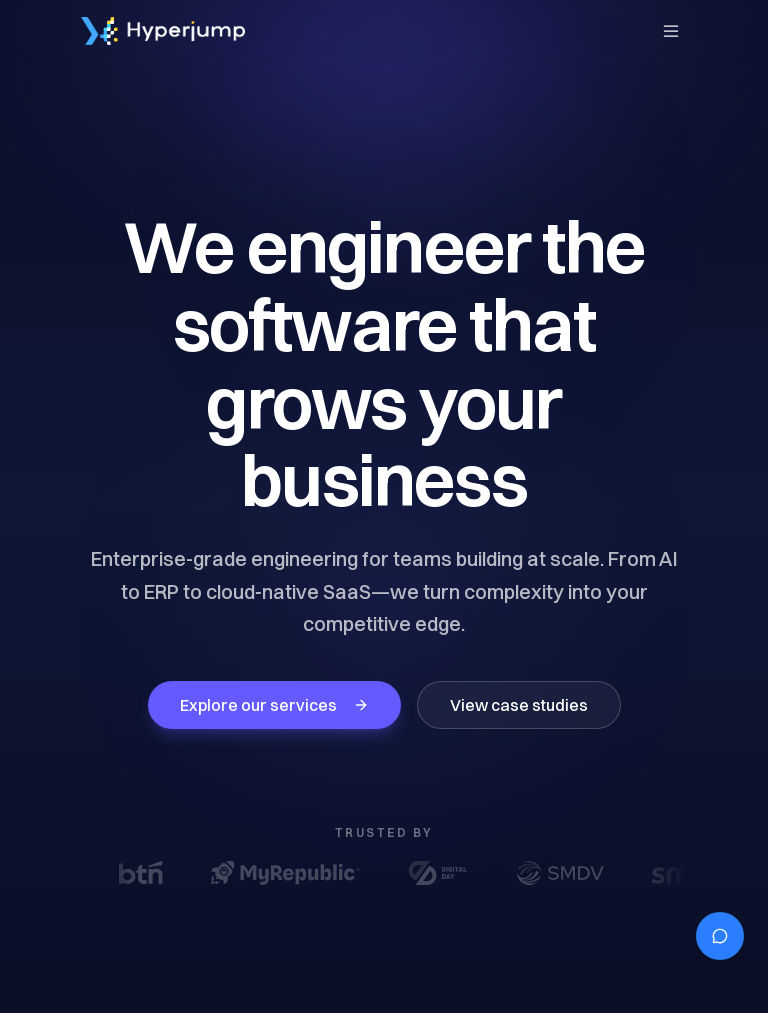

Footer section is visible
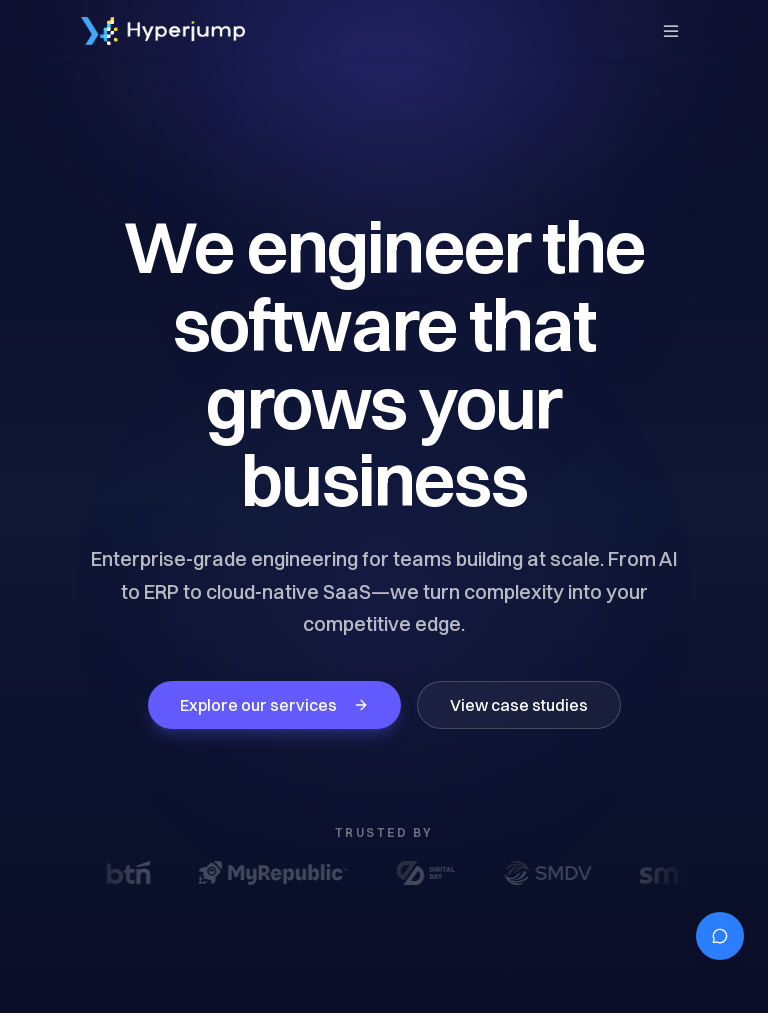

Scrolled through entire page smoothly with multiple stops
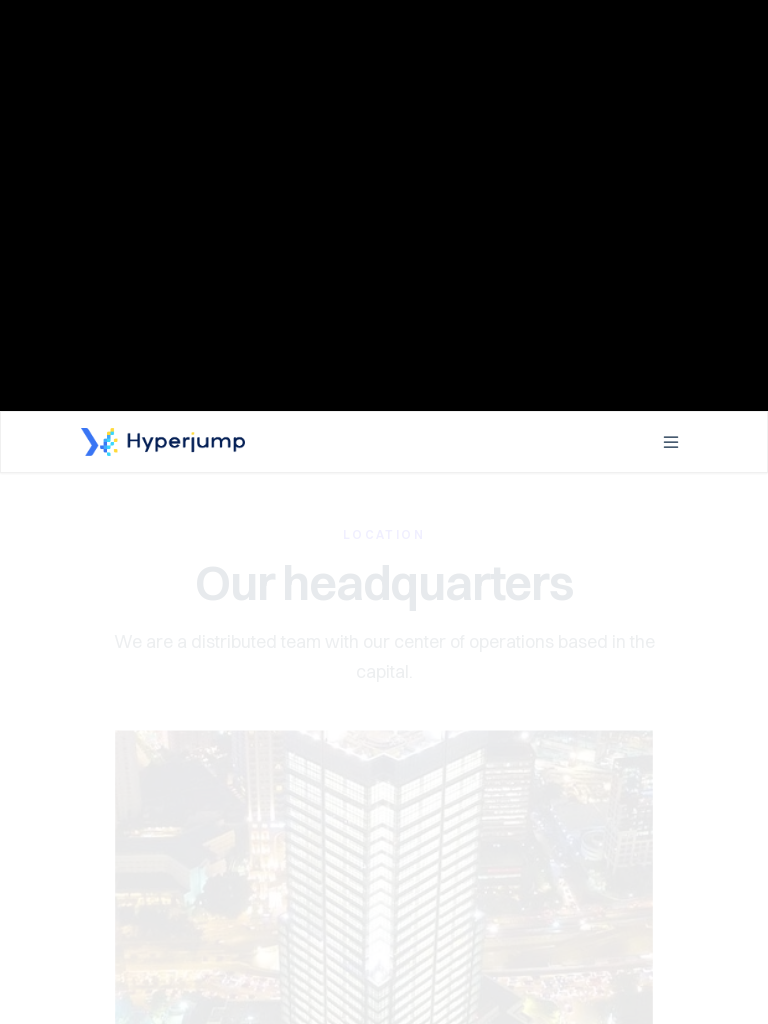

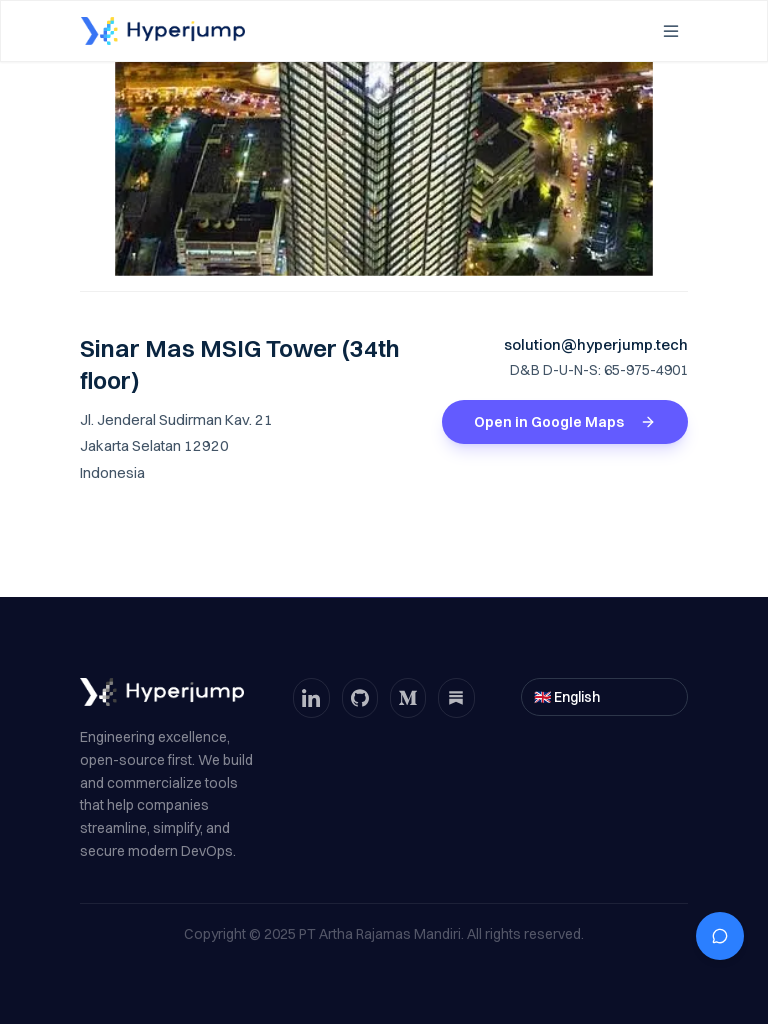